Tests browser zoom functionality by changing the zoom level of the page using JavaScript

Starting URL: https://www.demoblaze.com/

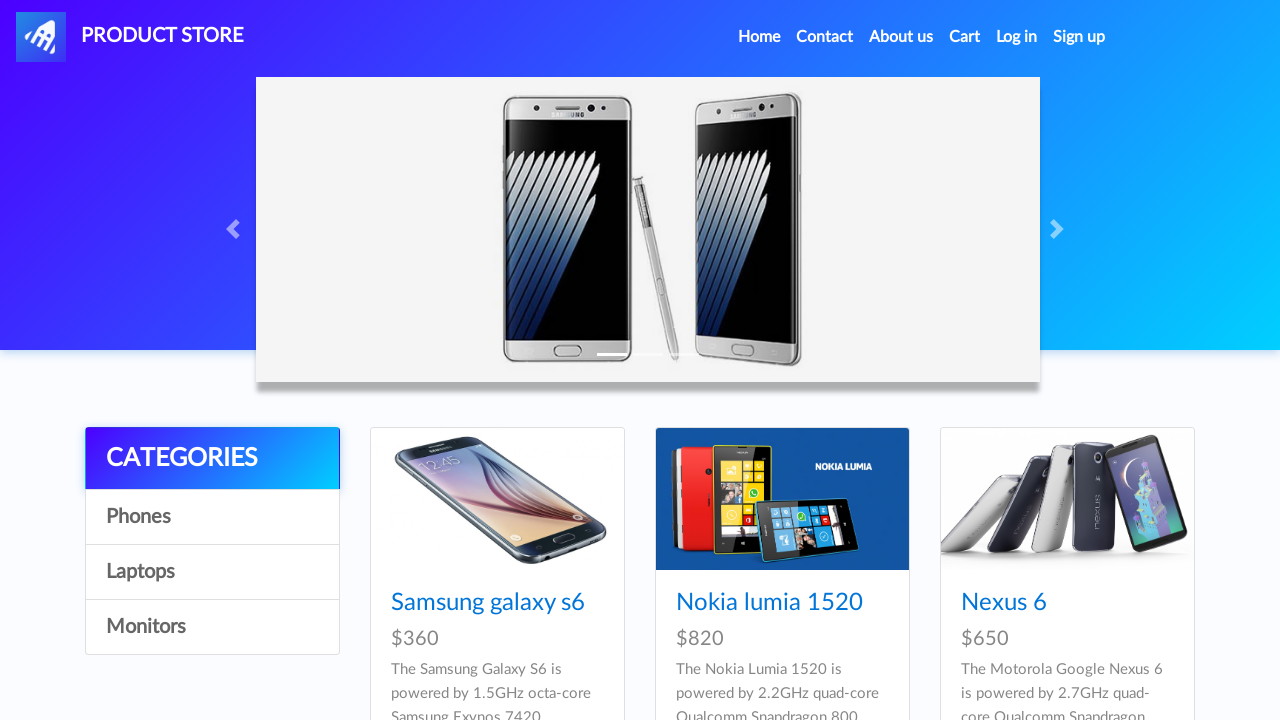

Set page zoom level to 50%
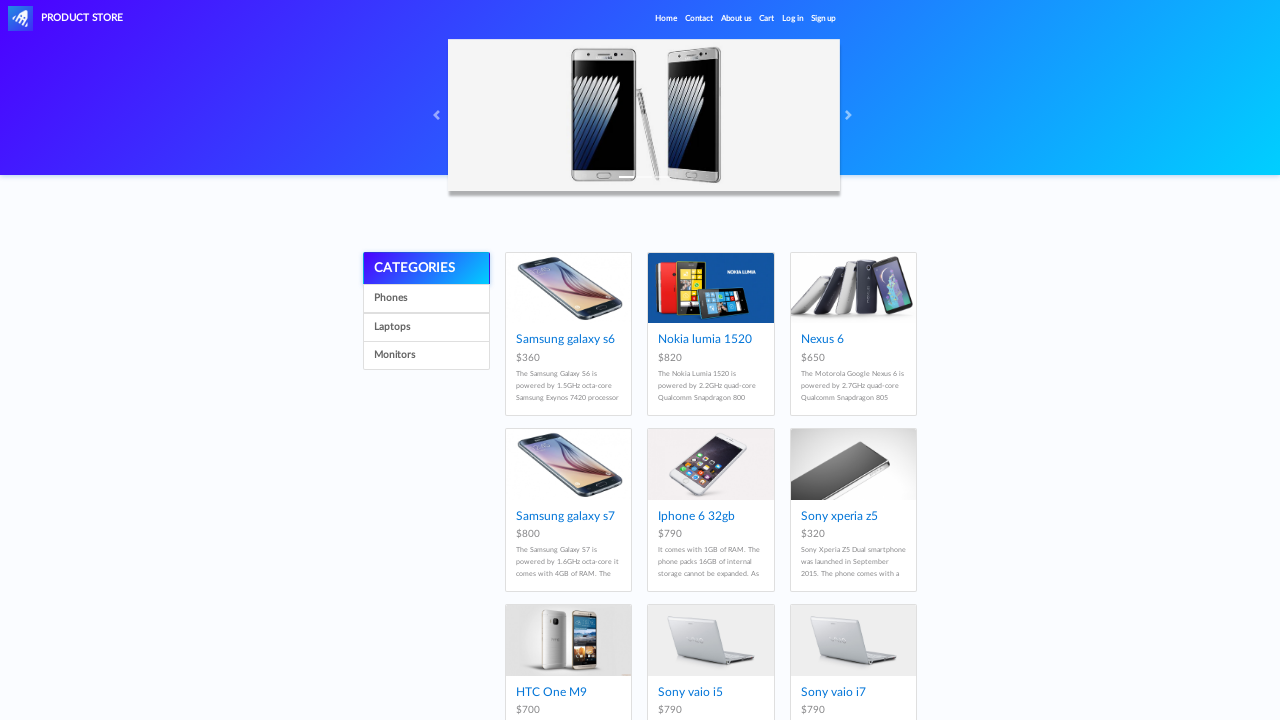

Waited 2 seconds for zoom animation to complete
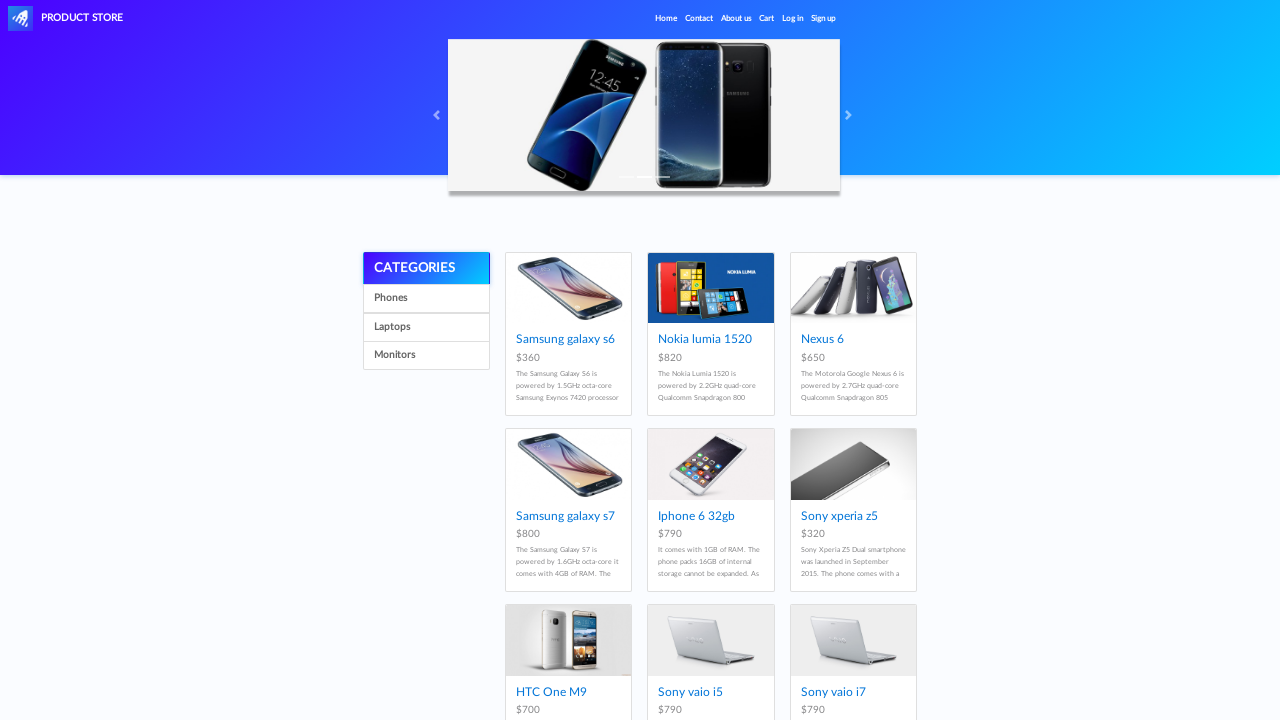

Set page zoom level to 80%
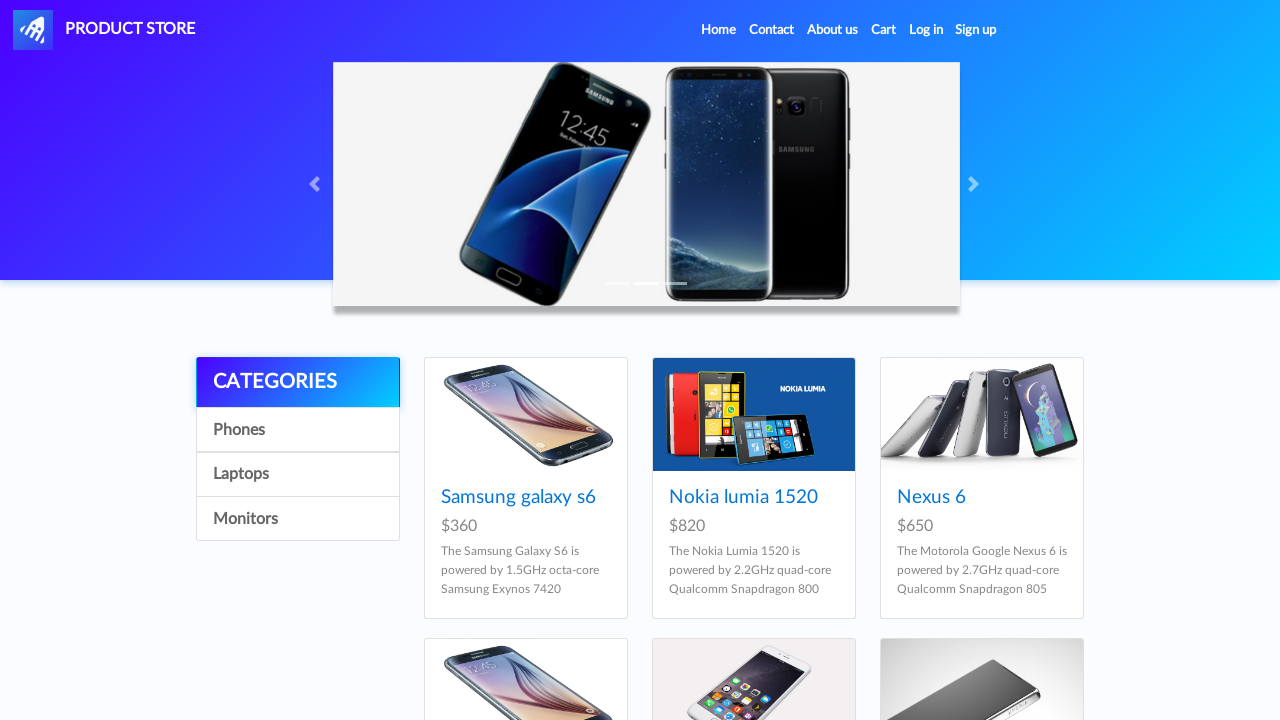

Waited 2 seconds for zoom animation to complete
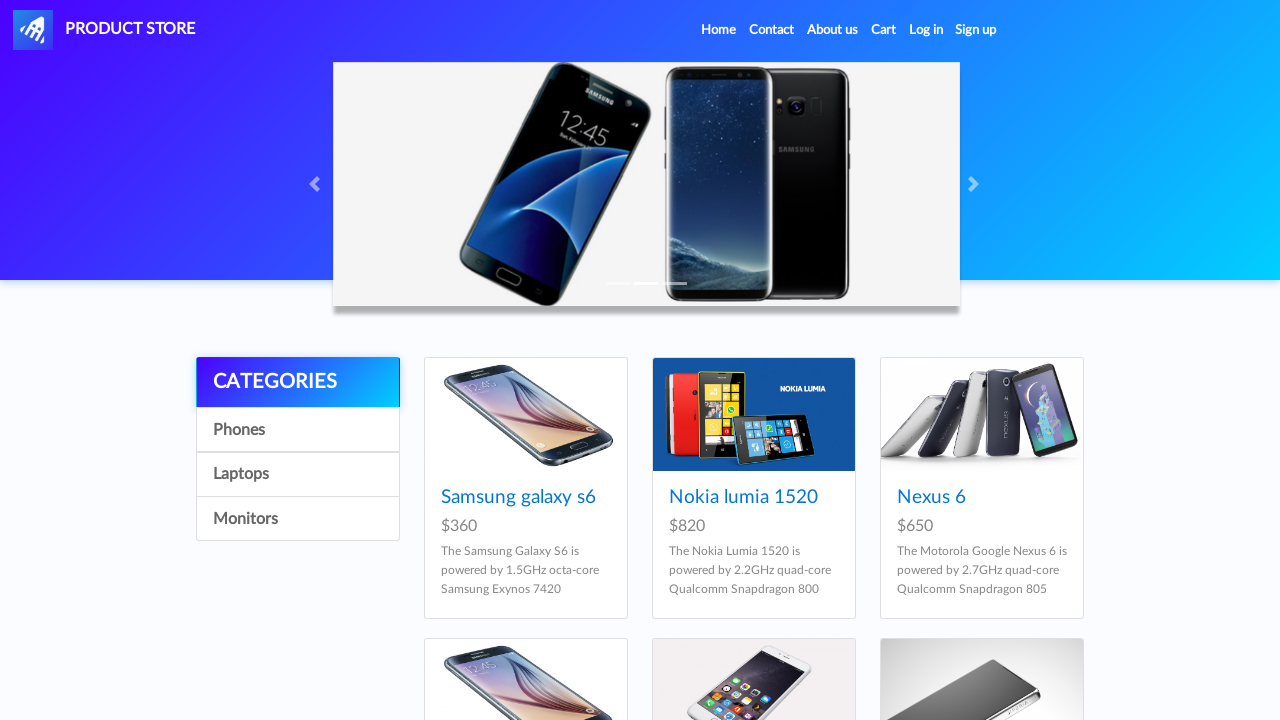

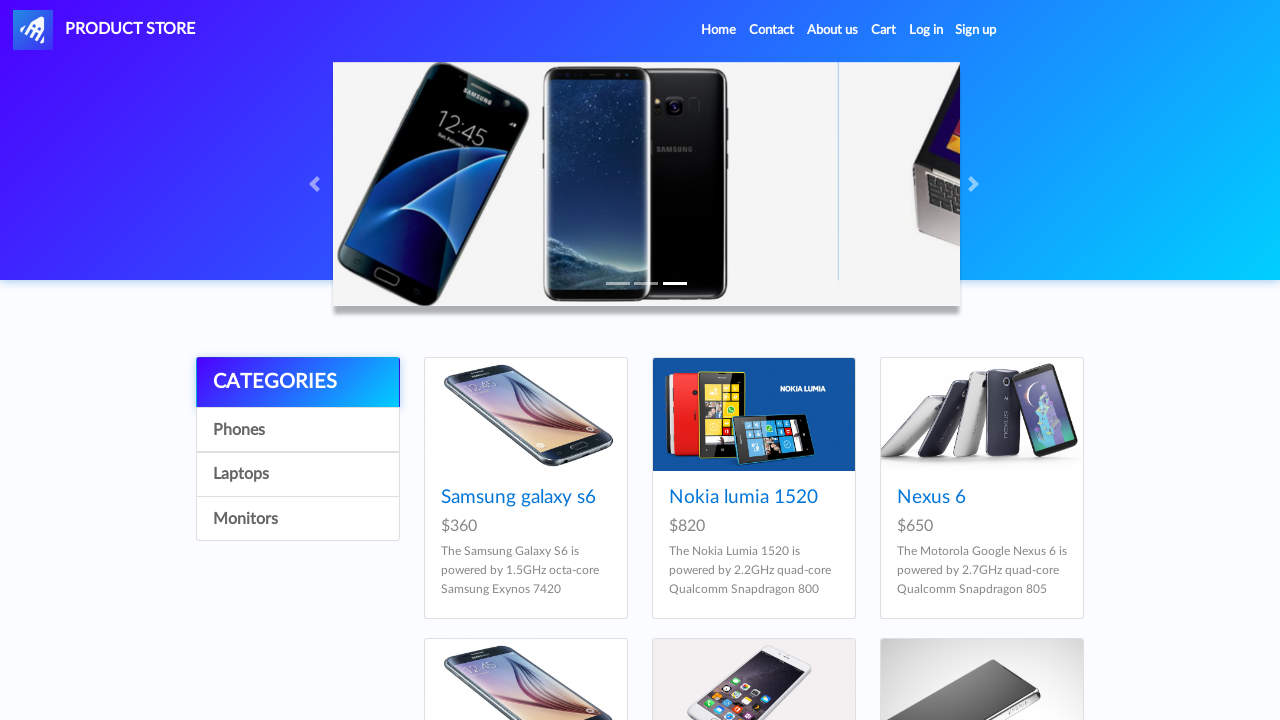